Tests the automation practice page by counting links on the page, in the footer section, and in the first footer column, then opens each link from the first column in new tabs to verify they work.

Starting URL: https://www.rahulshettyacademy.com/AutomationPractice/

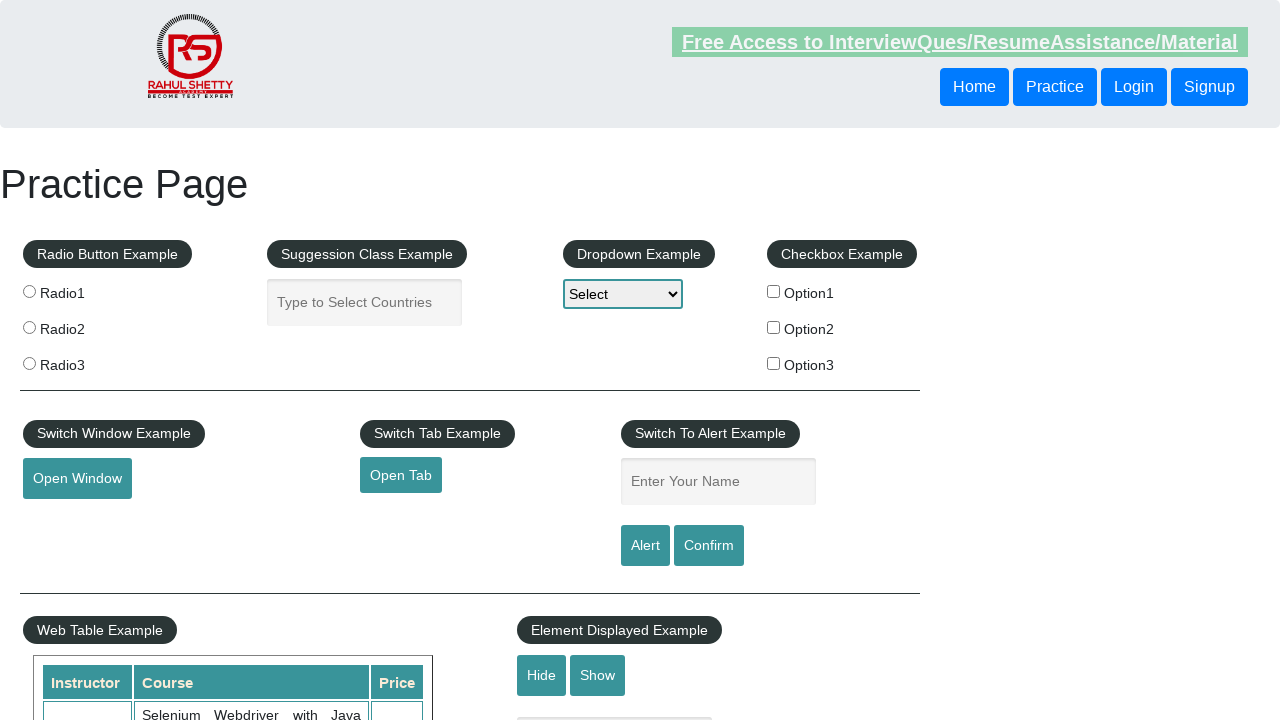

Waited for footer section (#gf-BIG) to load
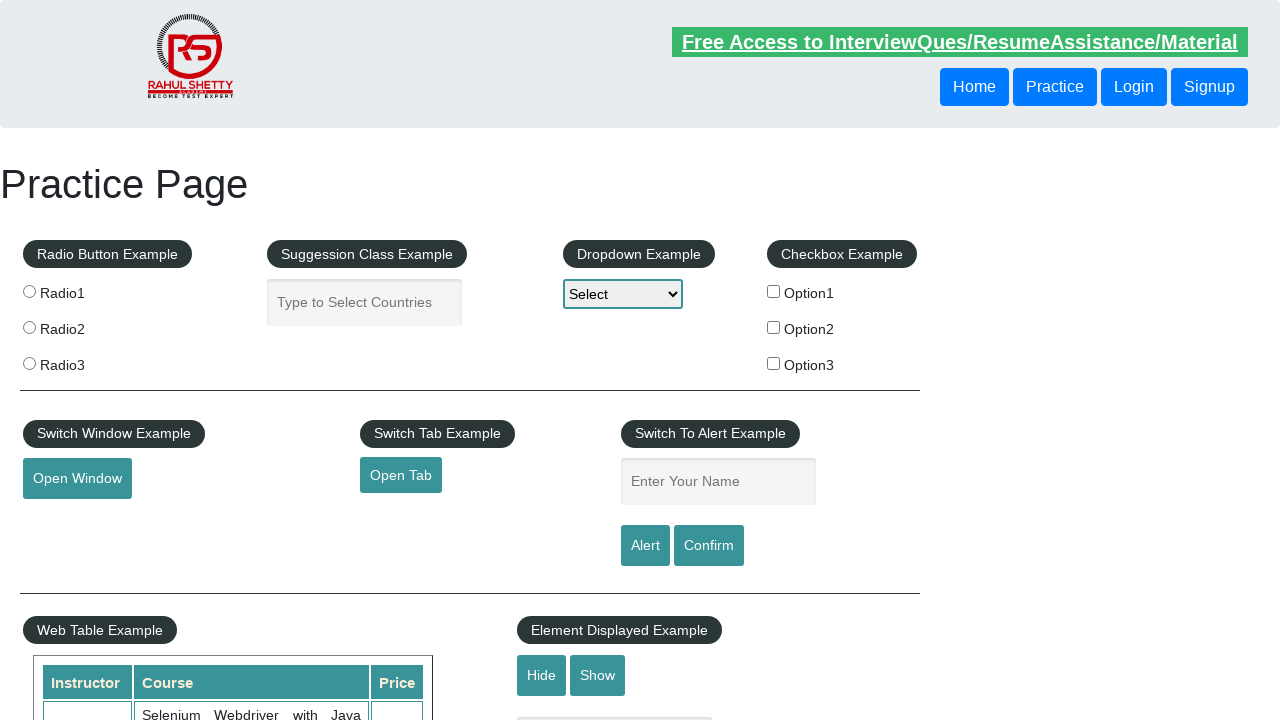

Counted total links on page: 27
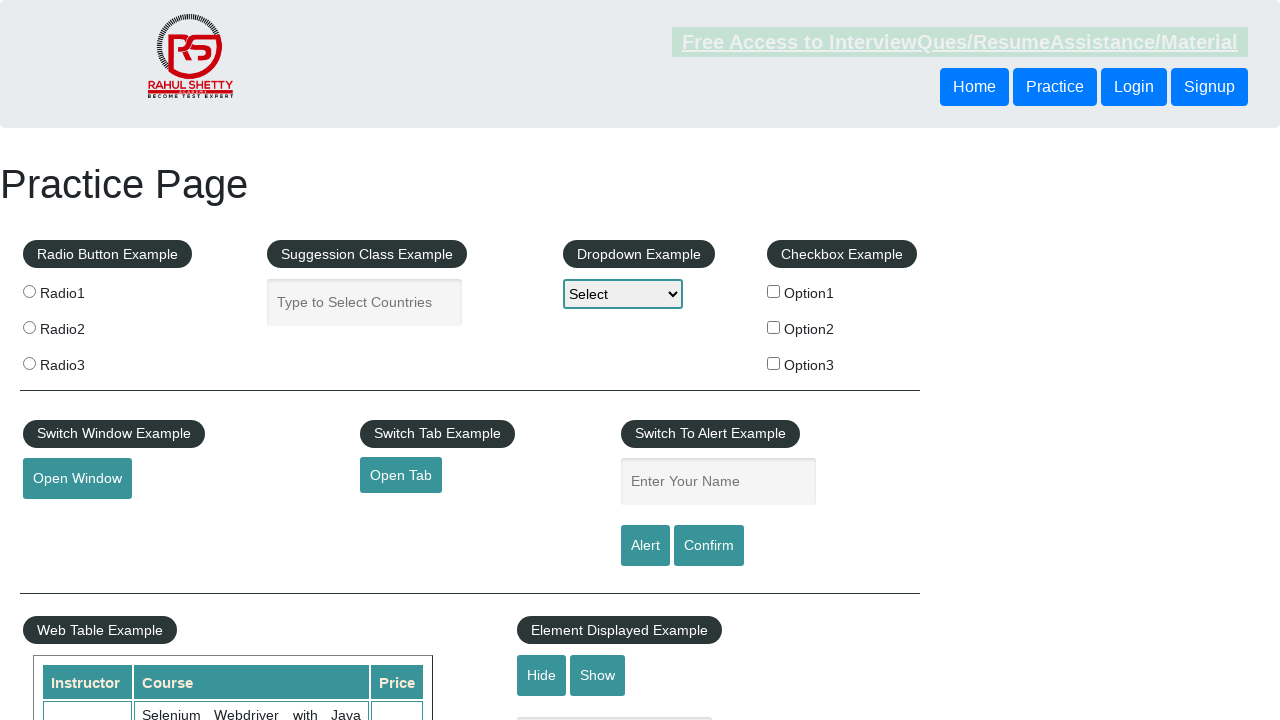

Counted footer links: 20
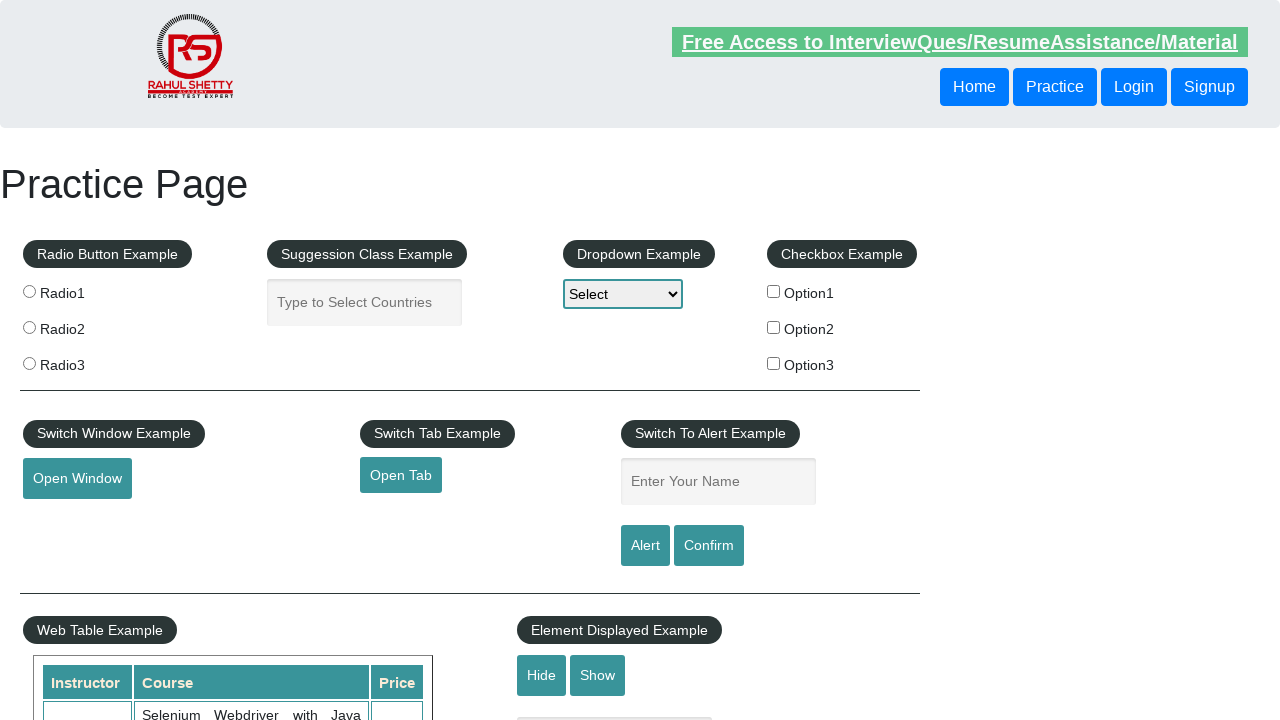

Counted first column footer links: 5
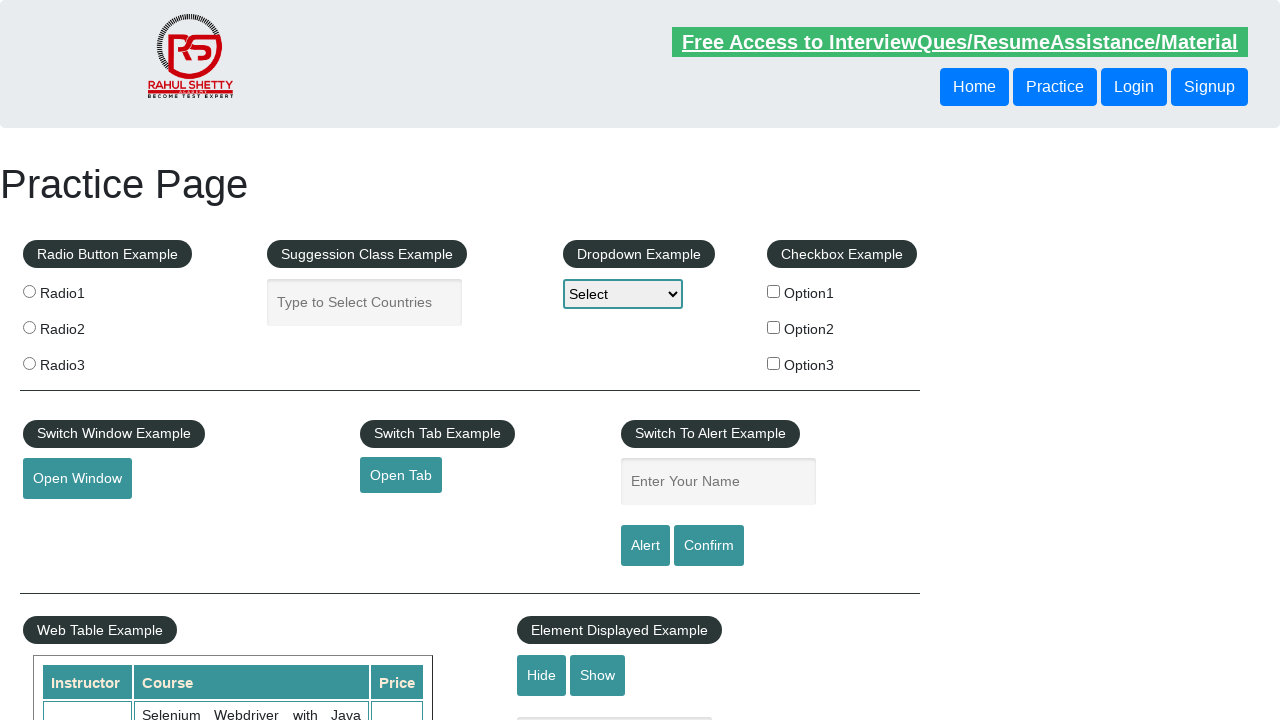

Opened first column link 1 in new tab using Ctrl+Click at (157, 482) on #gf-BIG table tbody tr td:first-child ul a >> nth=0
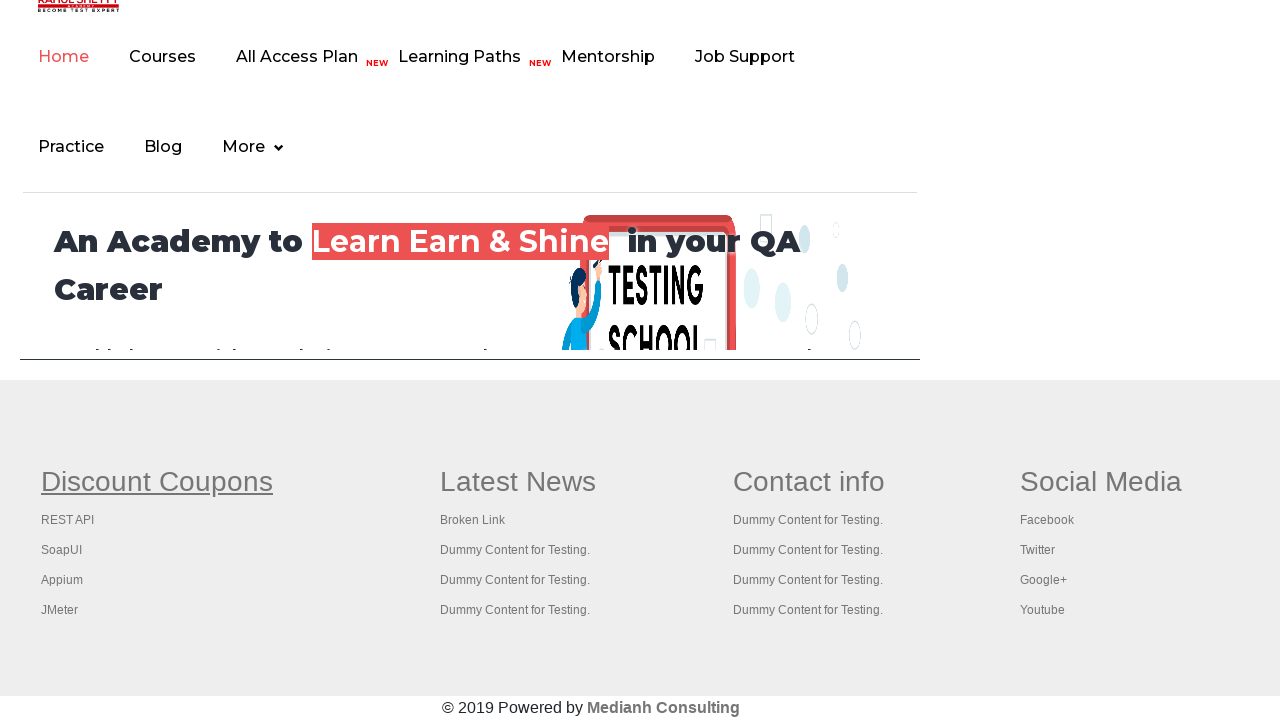

Waited 1000ms for link 1 to load
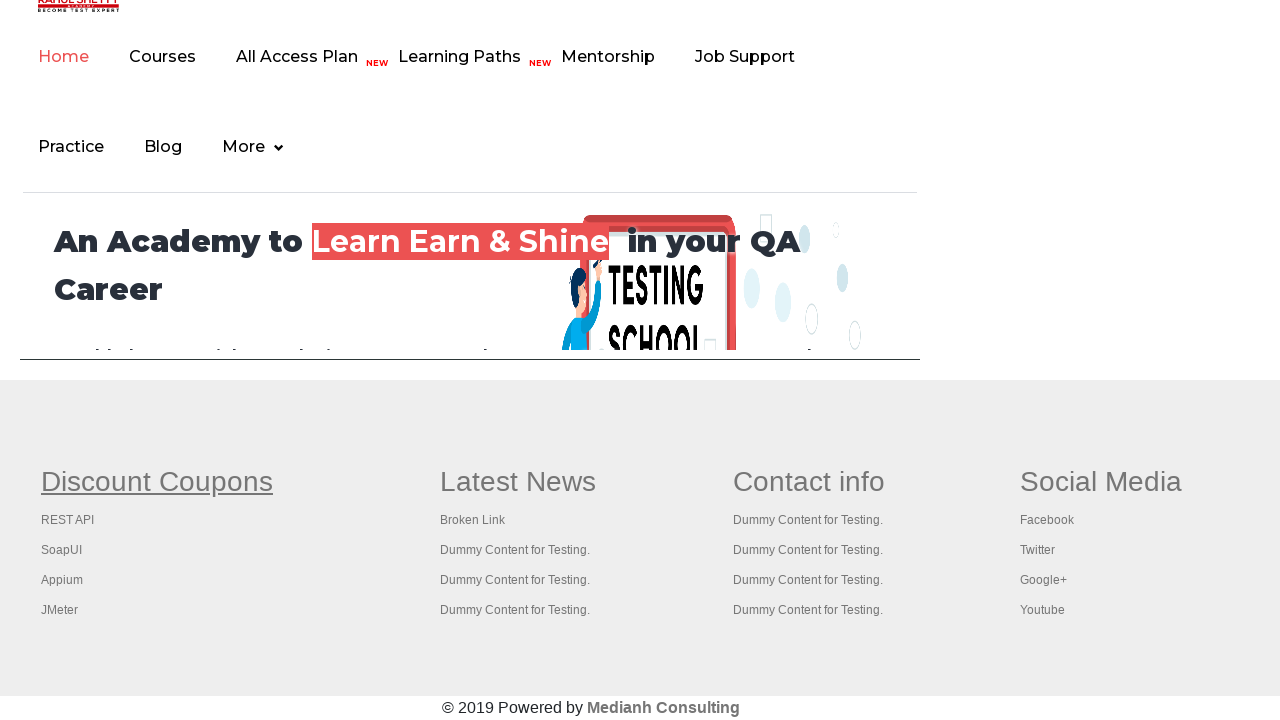

Opened first column link 2 in new tab using Ctrl+Click at (68, 520) on #gf-BIG table tbody tr td:first-child ul a >> nth=1
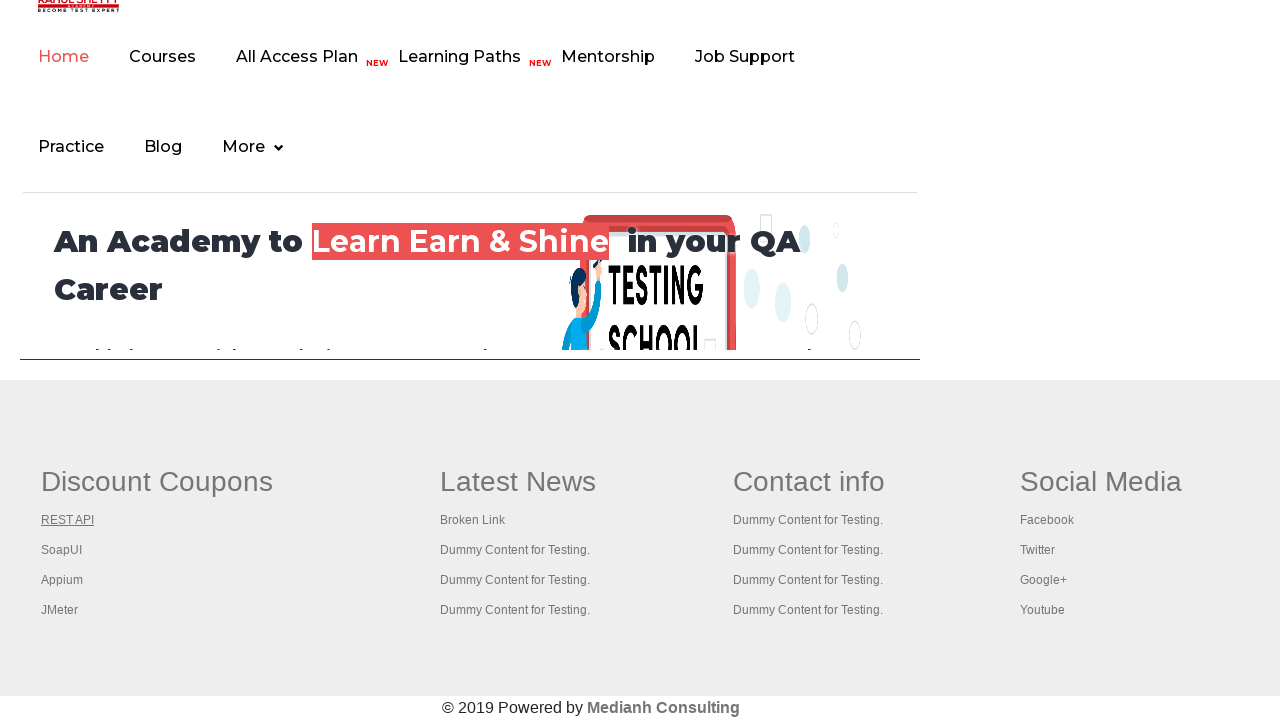

Waited 1000ms for link 2 to load
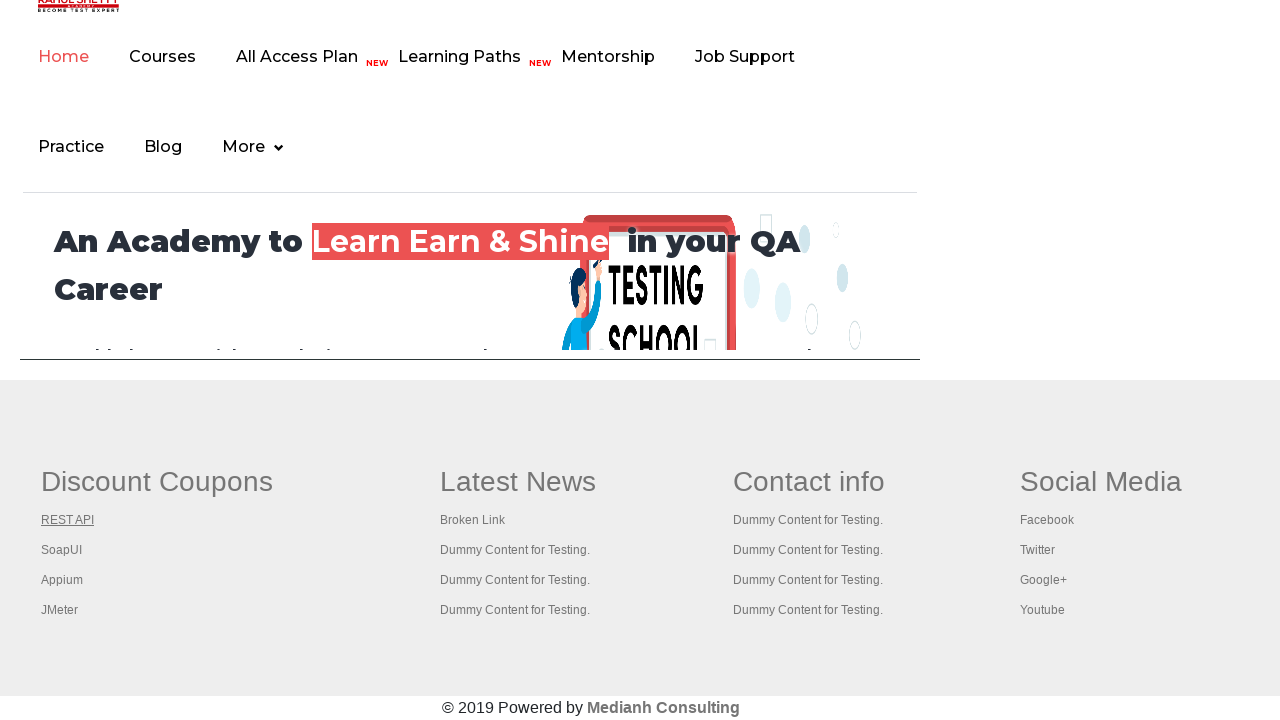

Opened first column link 3 in new tab using Ctrl+Click at (62, 550) on #gf-BIG table tbody tr td:first-child ul a >> nth=2
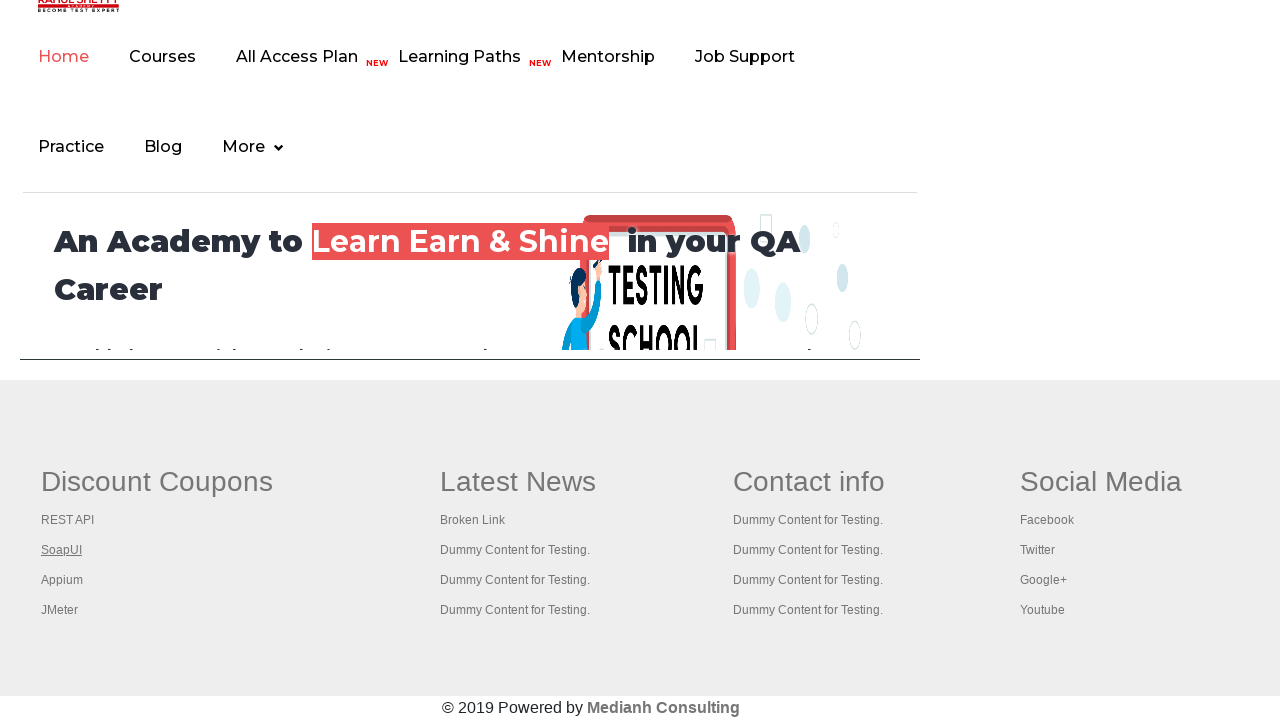

Waited 1000ms for link 3 to load
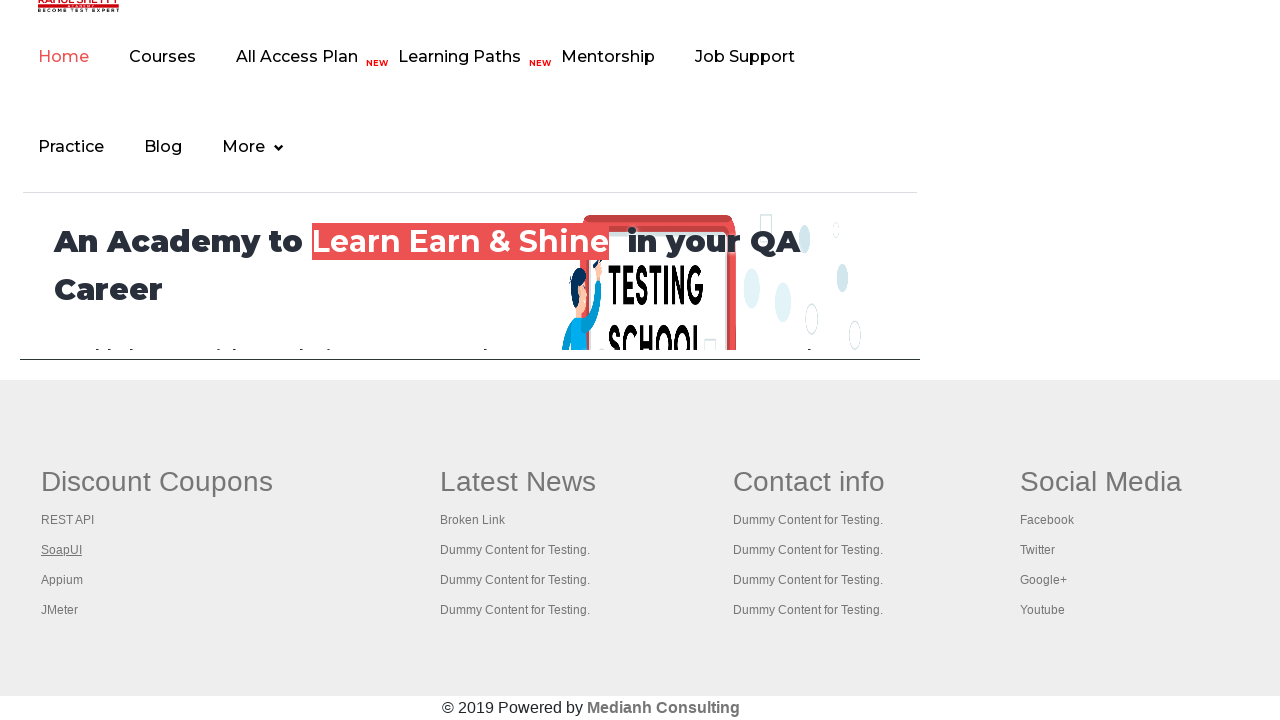

Opened first column link 4 in new tab using Ctrl+Click at (62, 580) on #gf-BIG table tbody tr td:first-child ul a >> nth=3
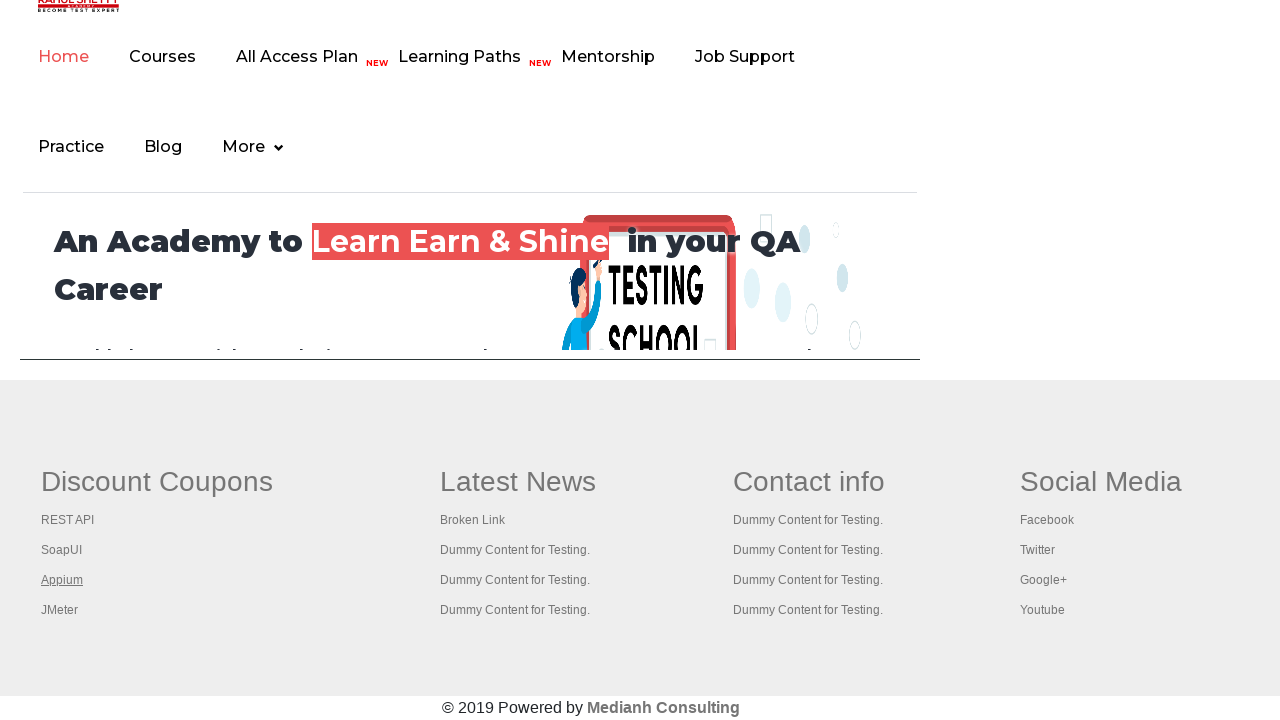

Waited 1000ms for link 4 to load
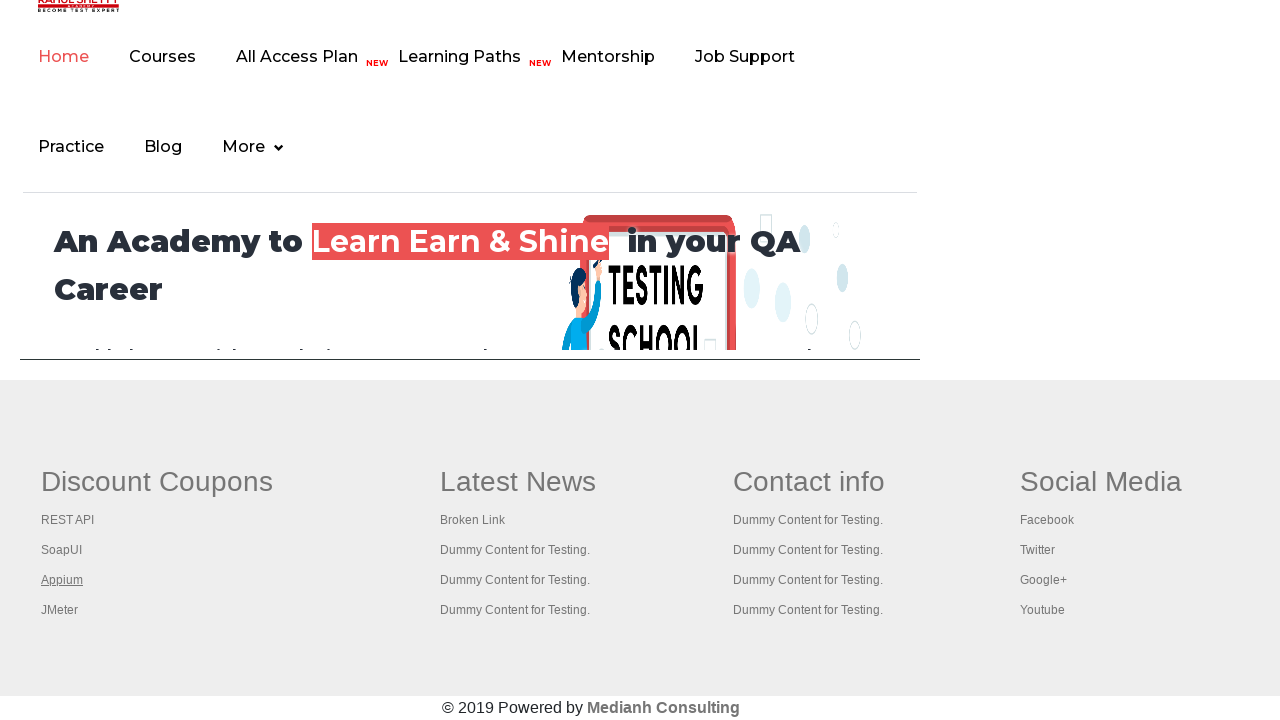

Opened first column link 5 in new tab using Ctrl+Click at (60, 610) on #gf-BIG table tbody tr td:first-child ul a >> nth=4
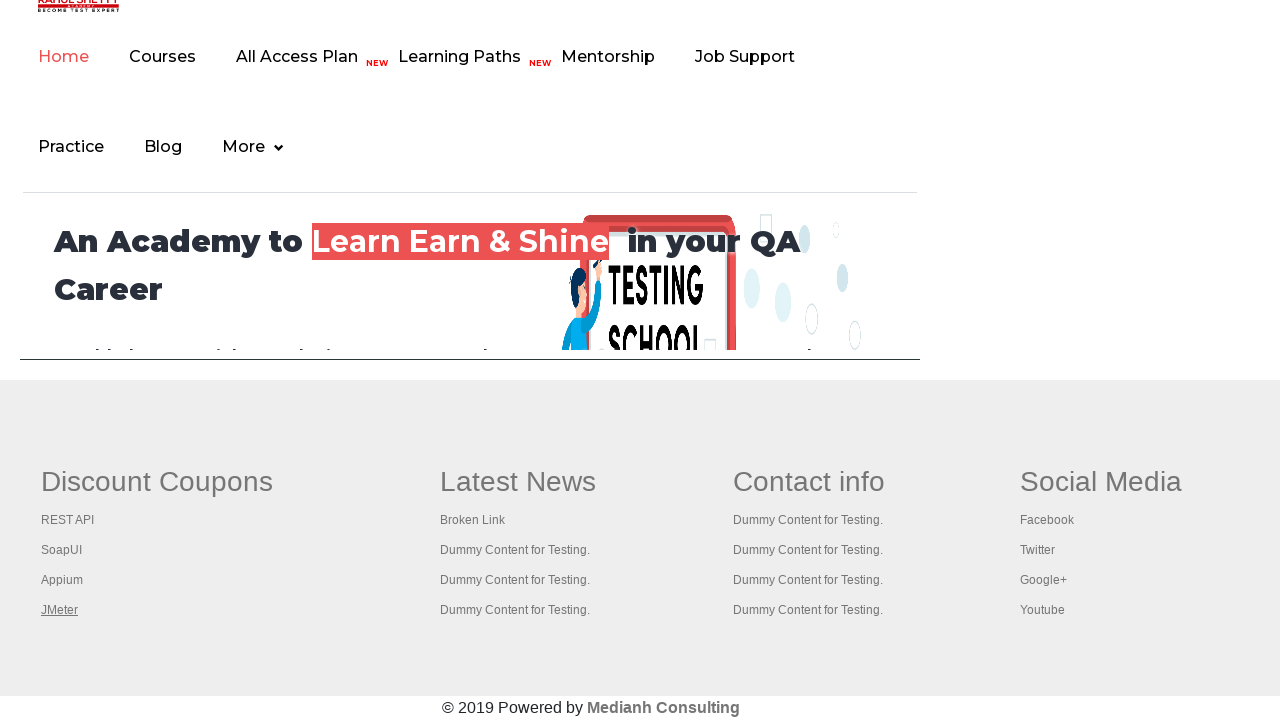

Waited 1000ms for link 5 to load
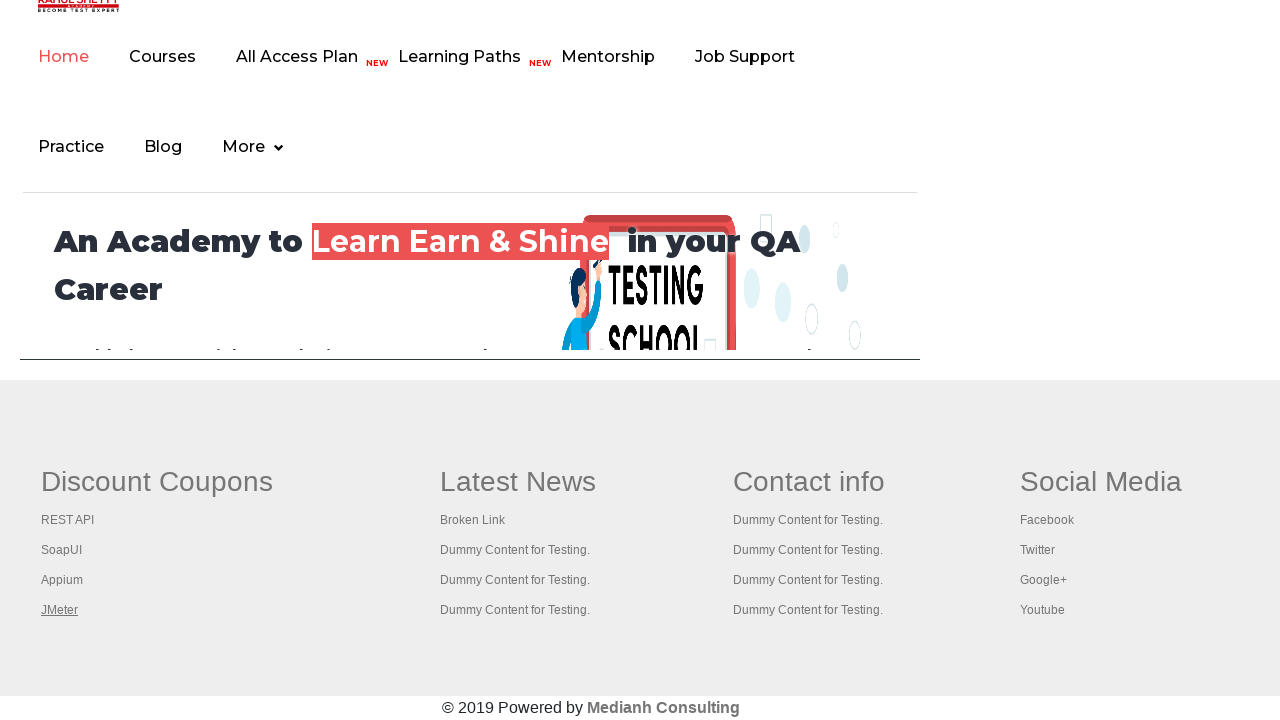

Retrieved all open pages: 6 pages total
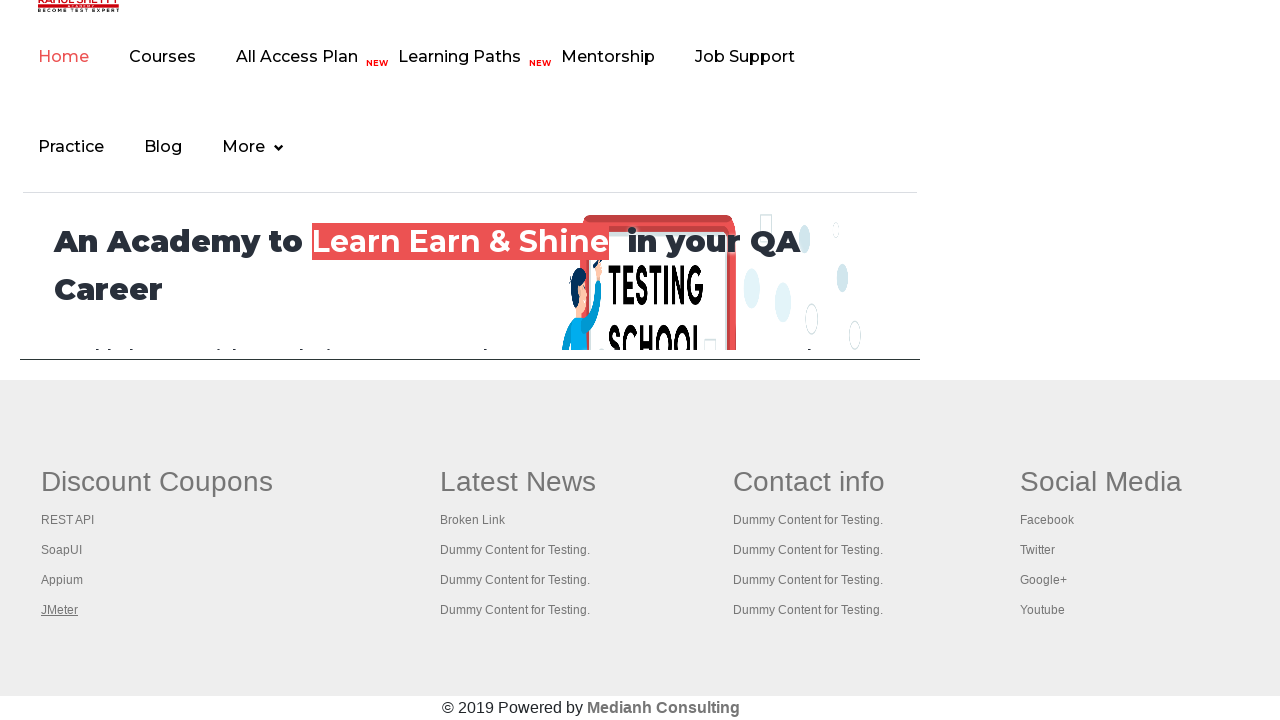

Waited for page to reach domcontentloaded state: Practice Page
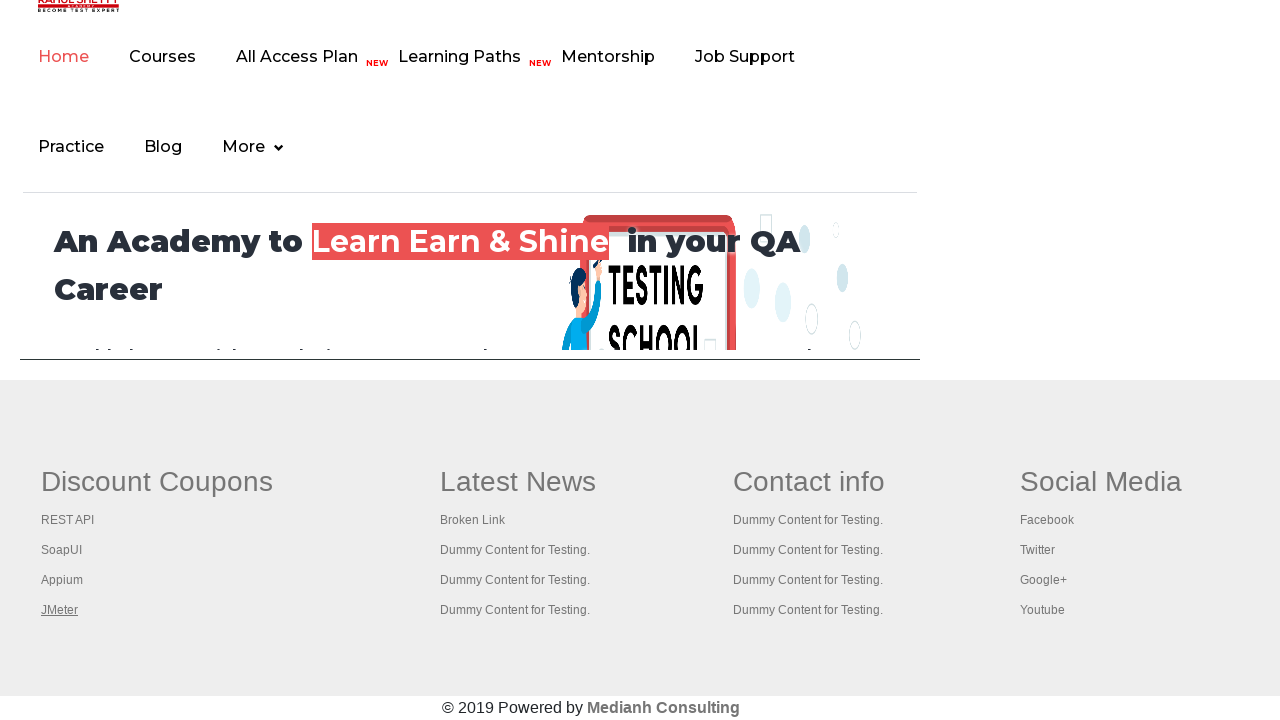

Waited for page to reach domcontentloaded state: Practice Page
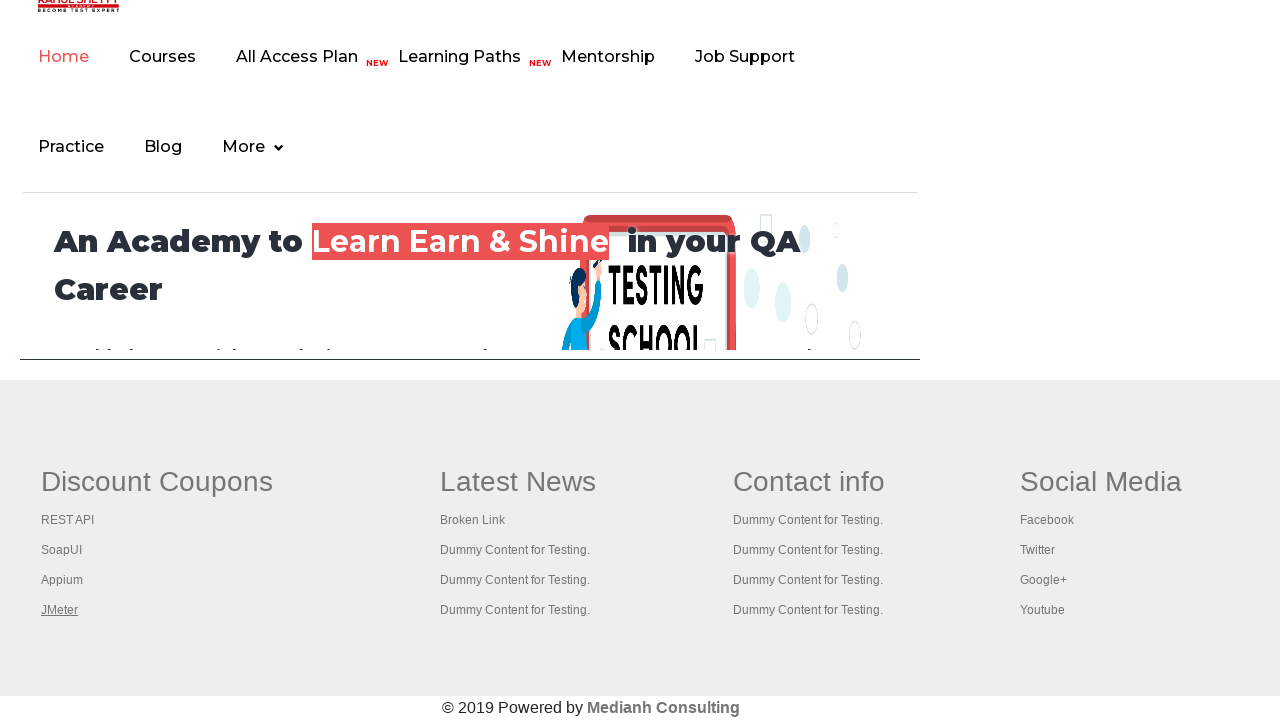

Waited for page to reach domcontentloaded state: REST API Tutorial
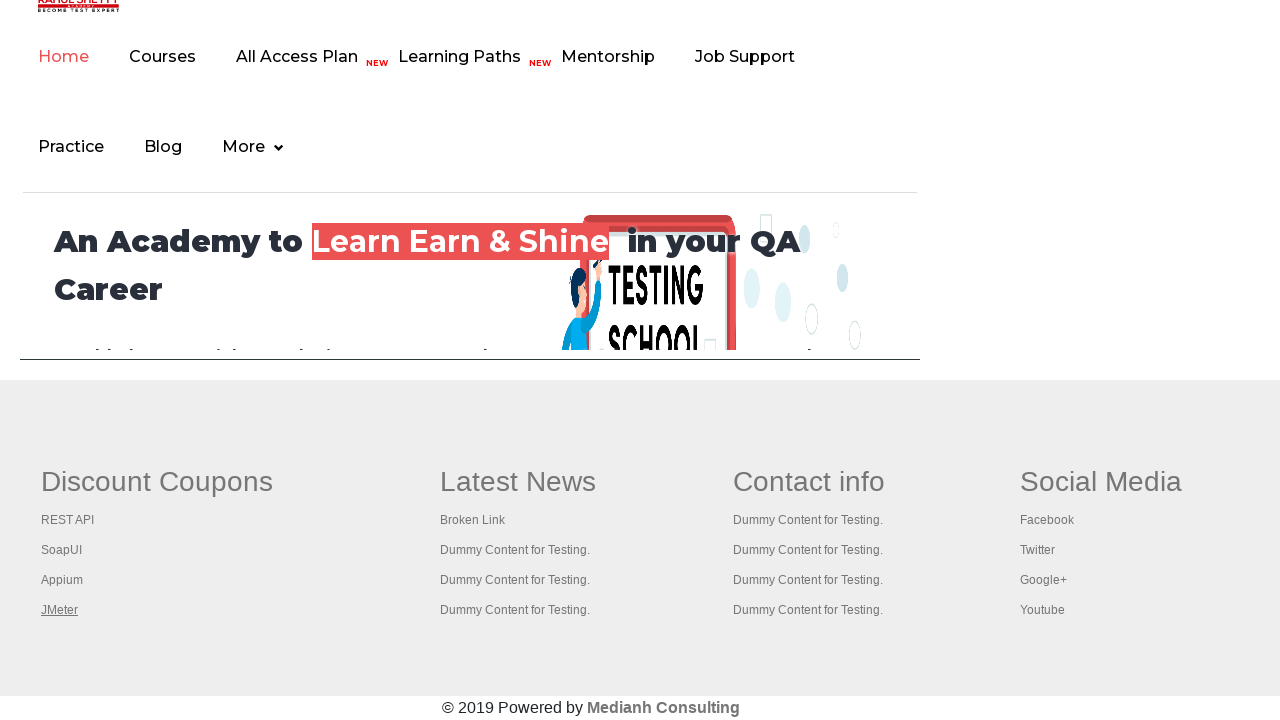

Waited for page to reach domcontentloaded state: The World’s Most Popular API Testing Tool | SoapUI
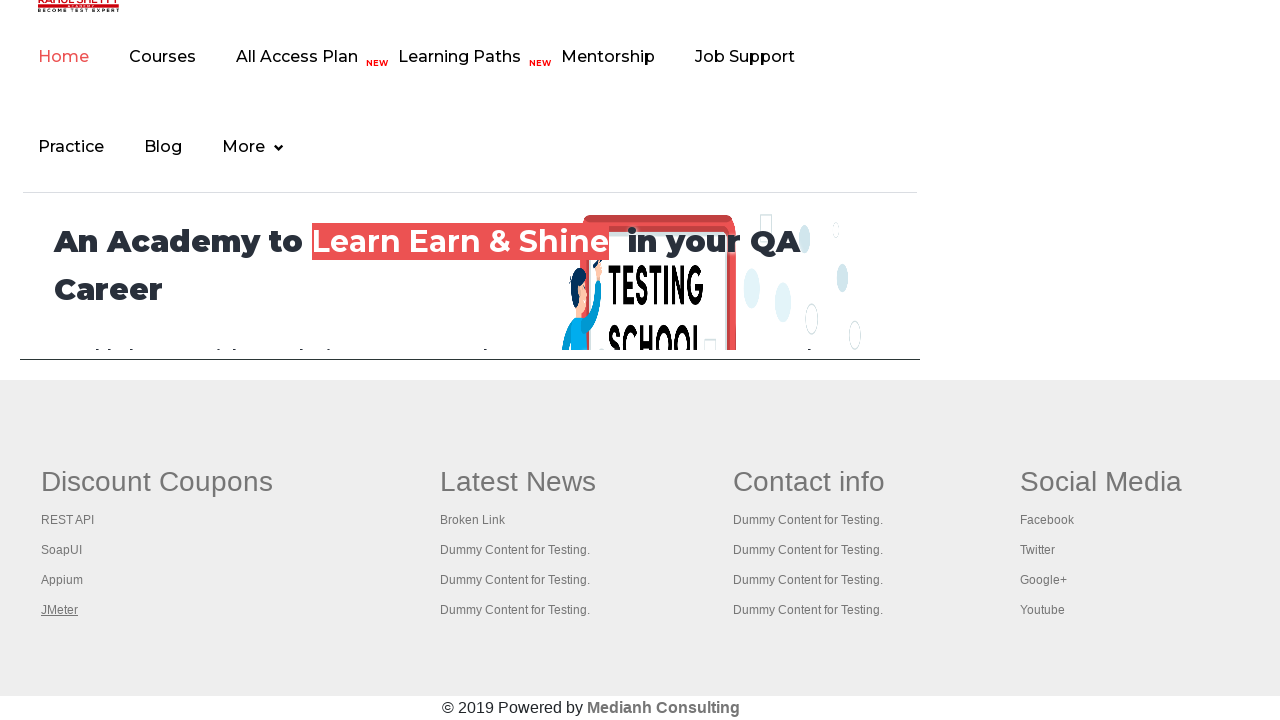

Waited for page to reach domcontentloaded state: Appium tutorial for Mobile Apps testing | RahulShetty Academy | Rahul
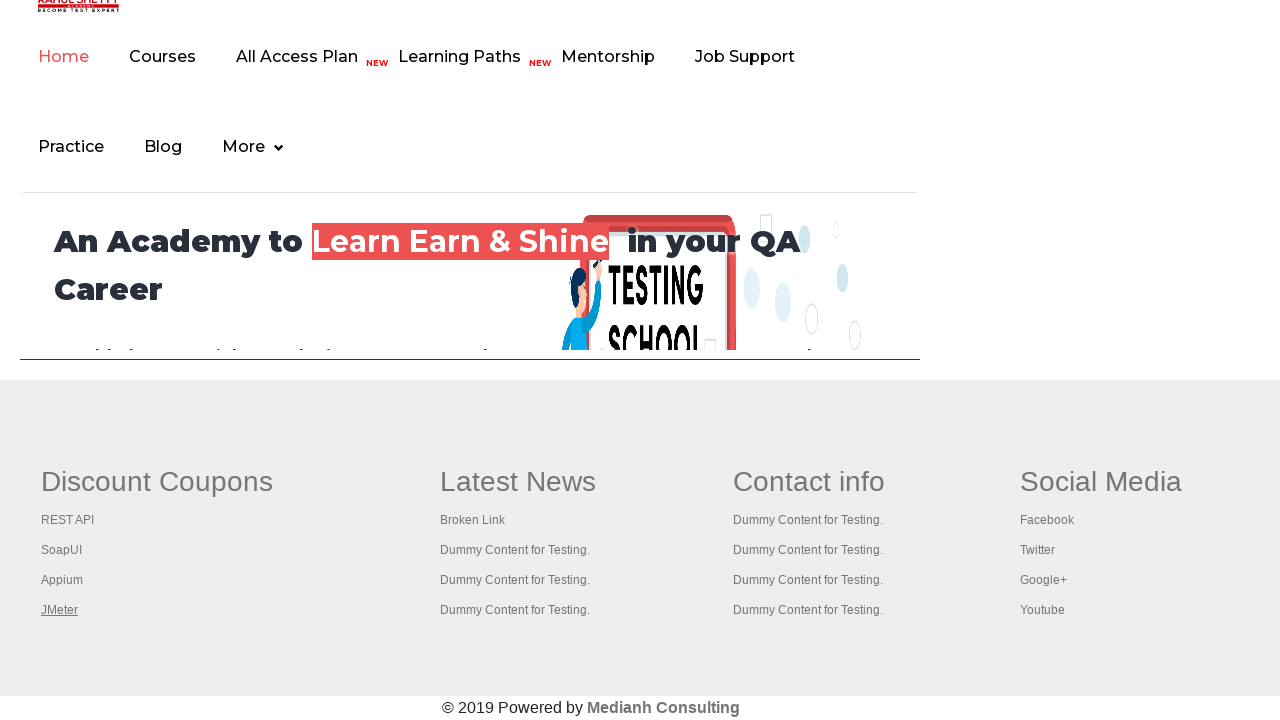

Waited for page to reach domcontentloaded state: Apache JMeter - Apache JMeter™
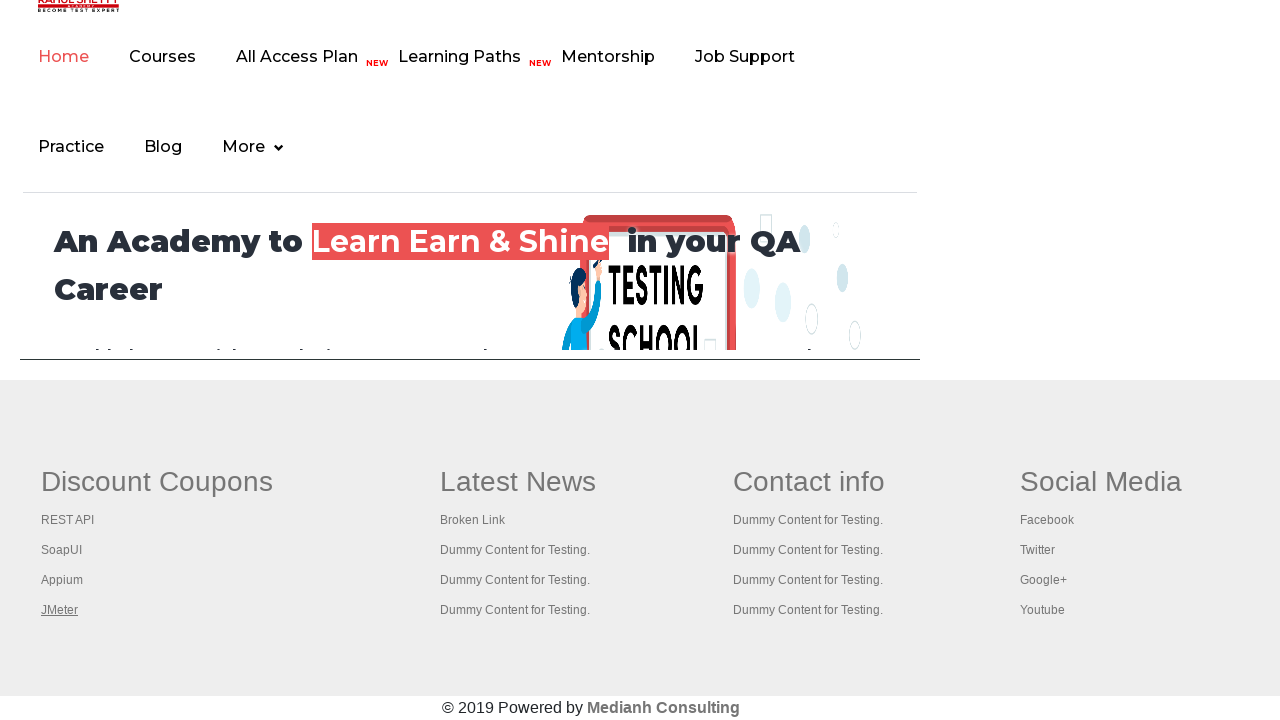

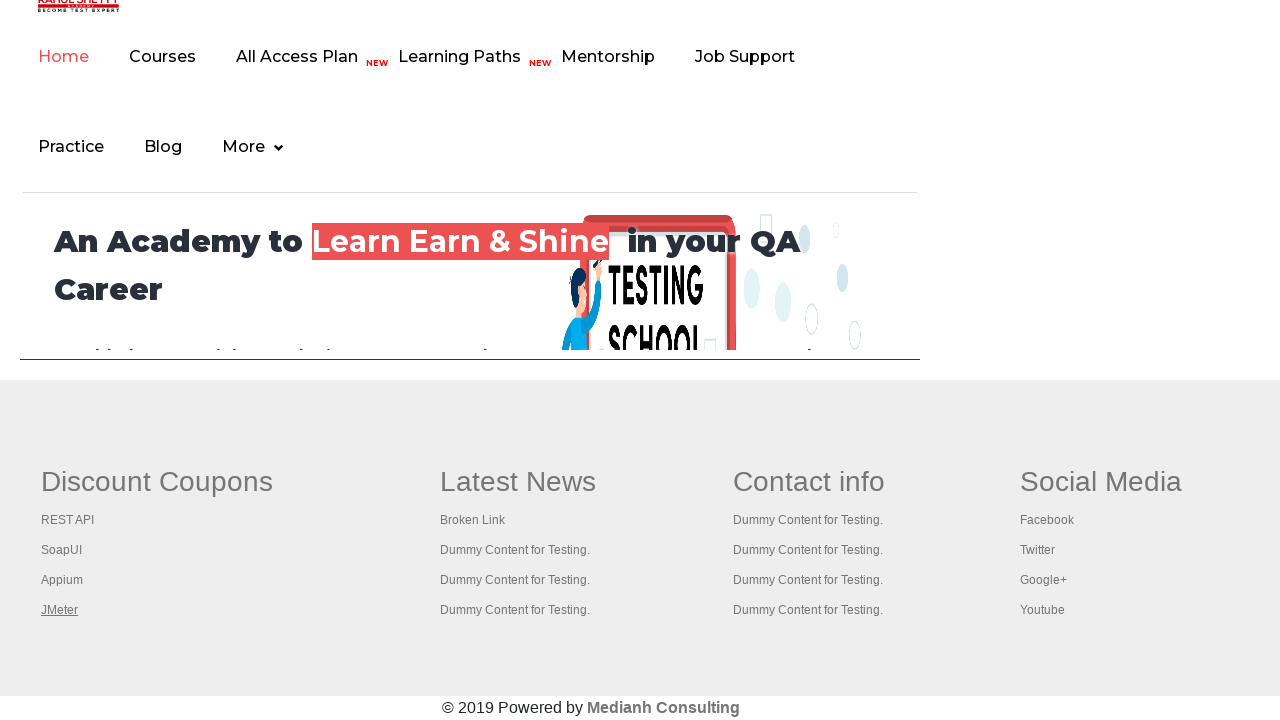